Tests a data types form by filling all personal information fields except zip code, submitting the form, and verifying that the zip code field shows a red validation error while other fields show green success styling.

Starting URL: https://bonigarcia.dev/selenium-webdriver-java/data-types.html

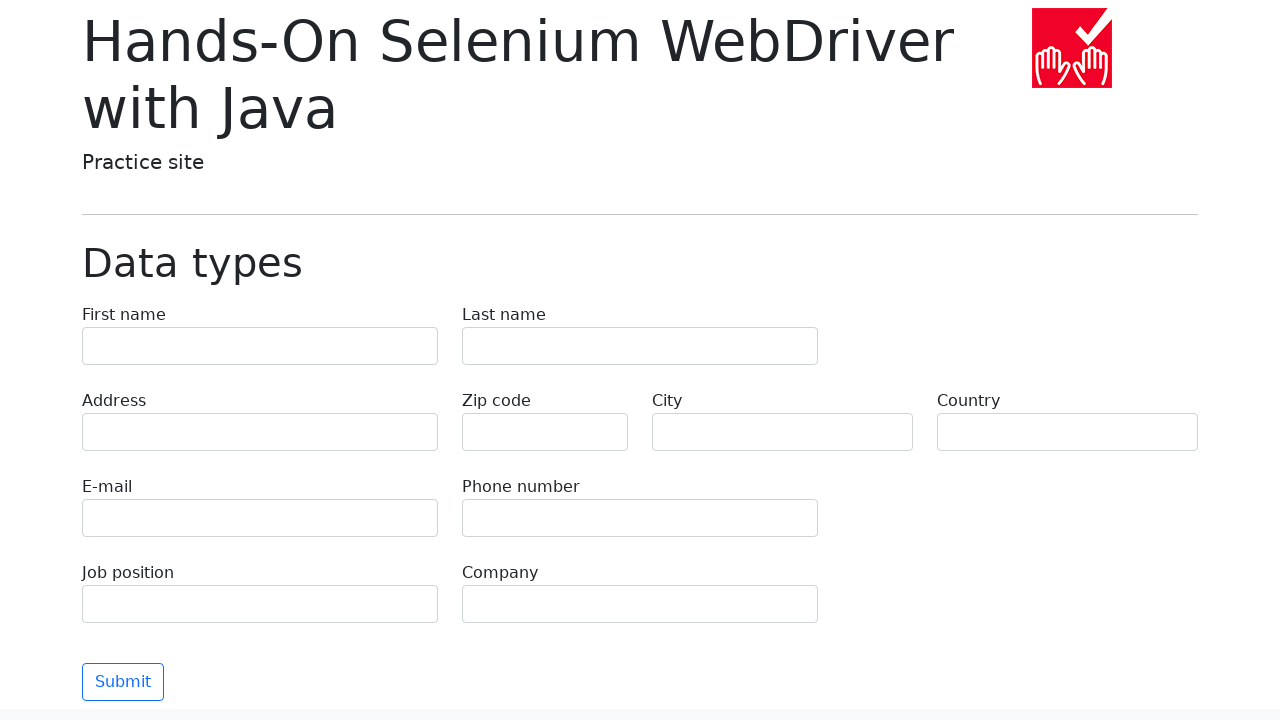

Filled first name field with 'Michael' on input[name="first-name"]
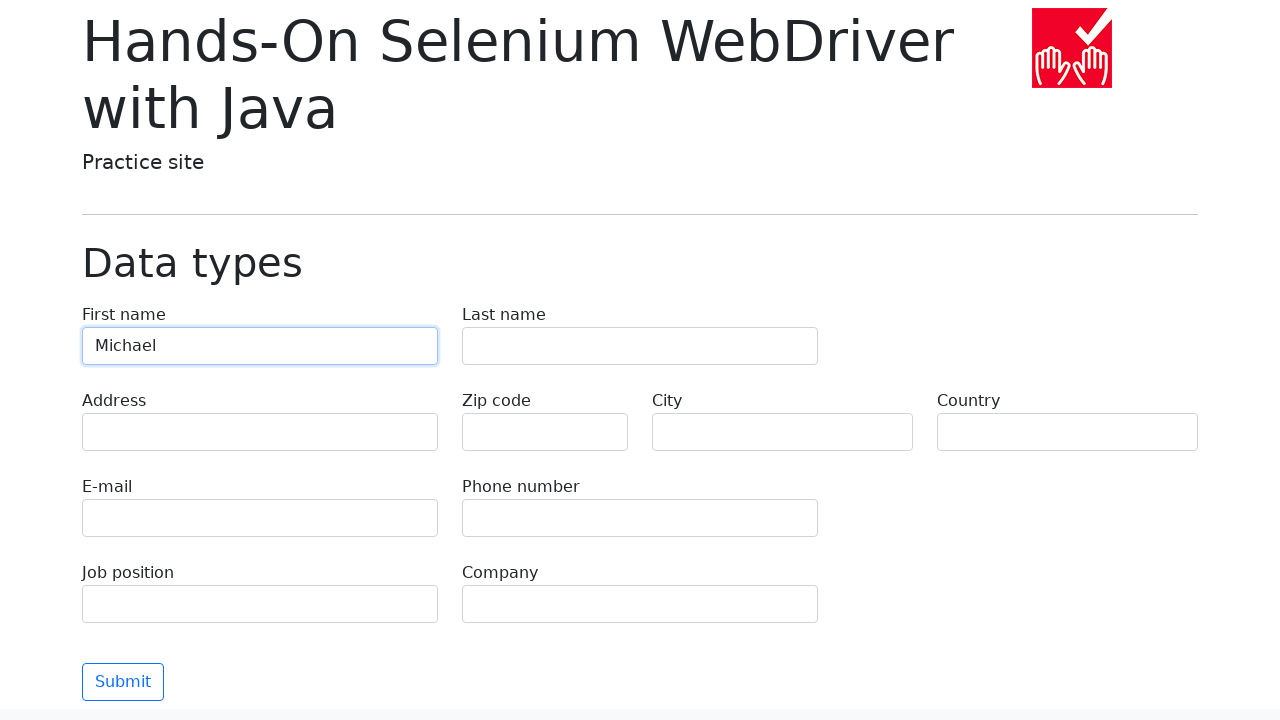

Filled last name field with 'Johnson' on input[name="last-name"]
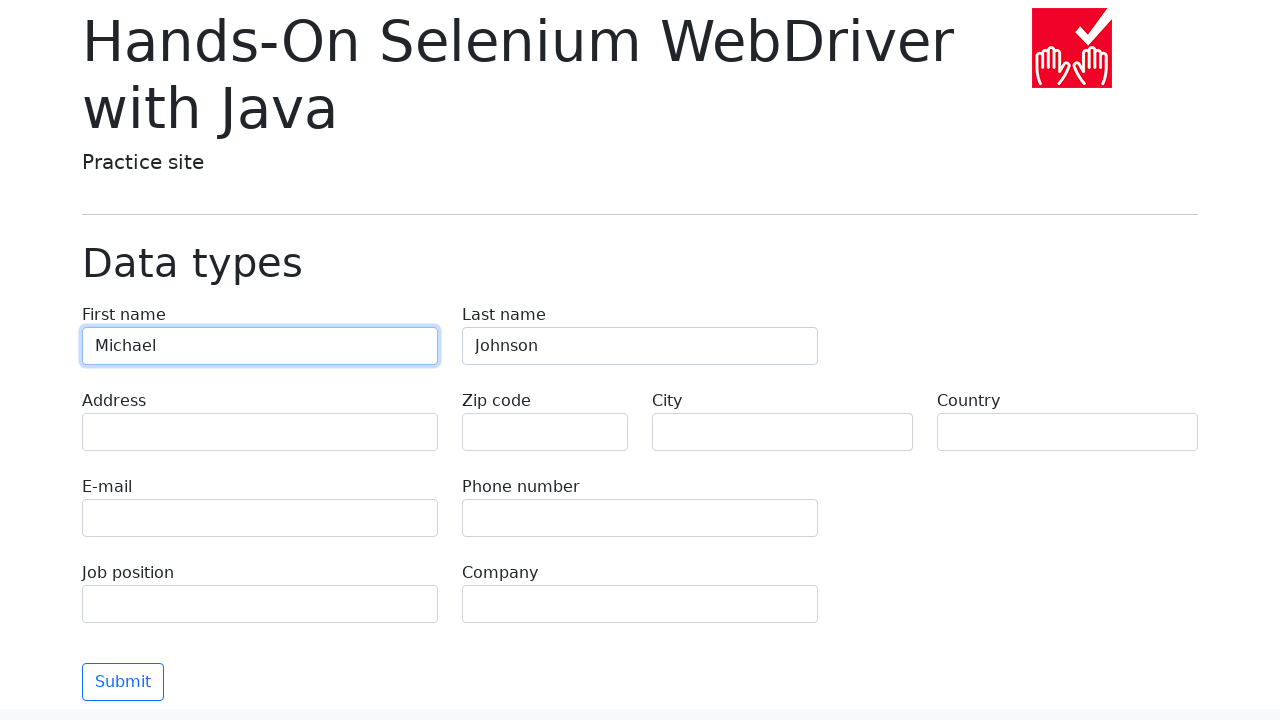

Filled address field with '742 Evergreen Terrace' on input[name="address"]
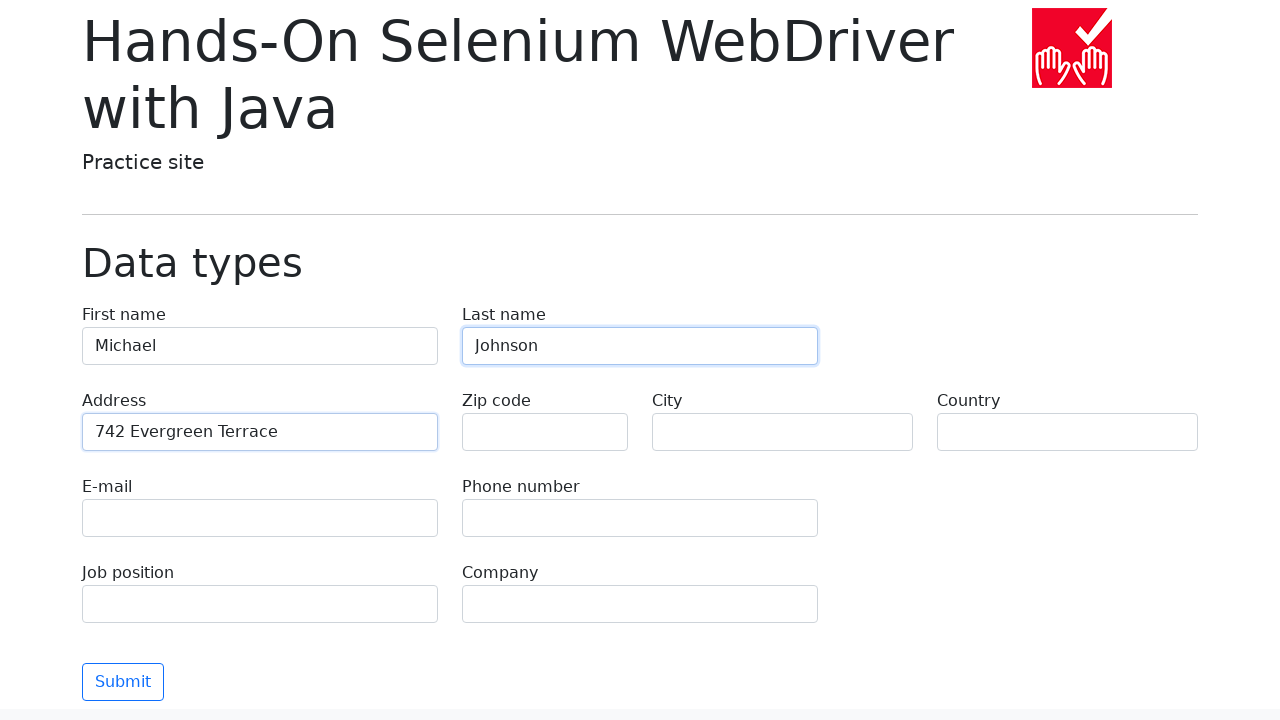

Filled email field with 'michael.johnson@example.com' on input[name="e-mail"]
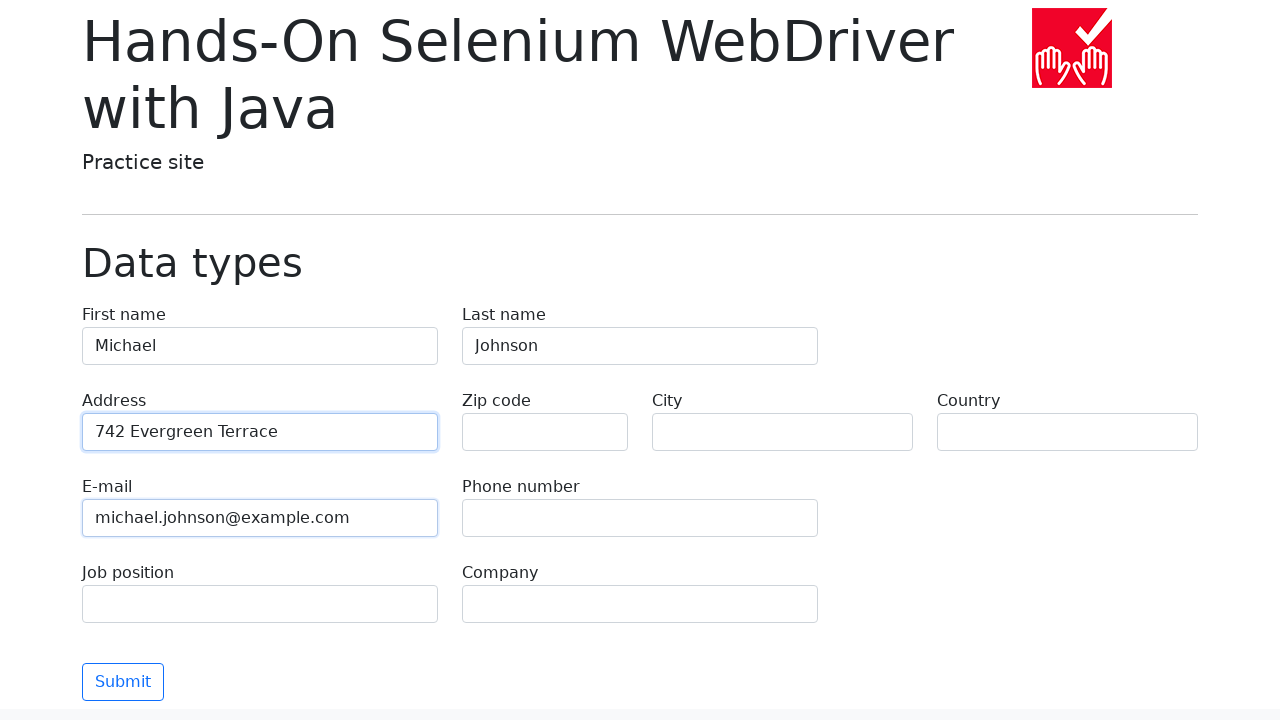

Filled phone field with '+1-555-987-6543' on input[name="phone"]
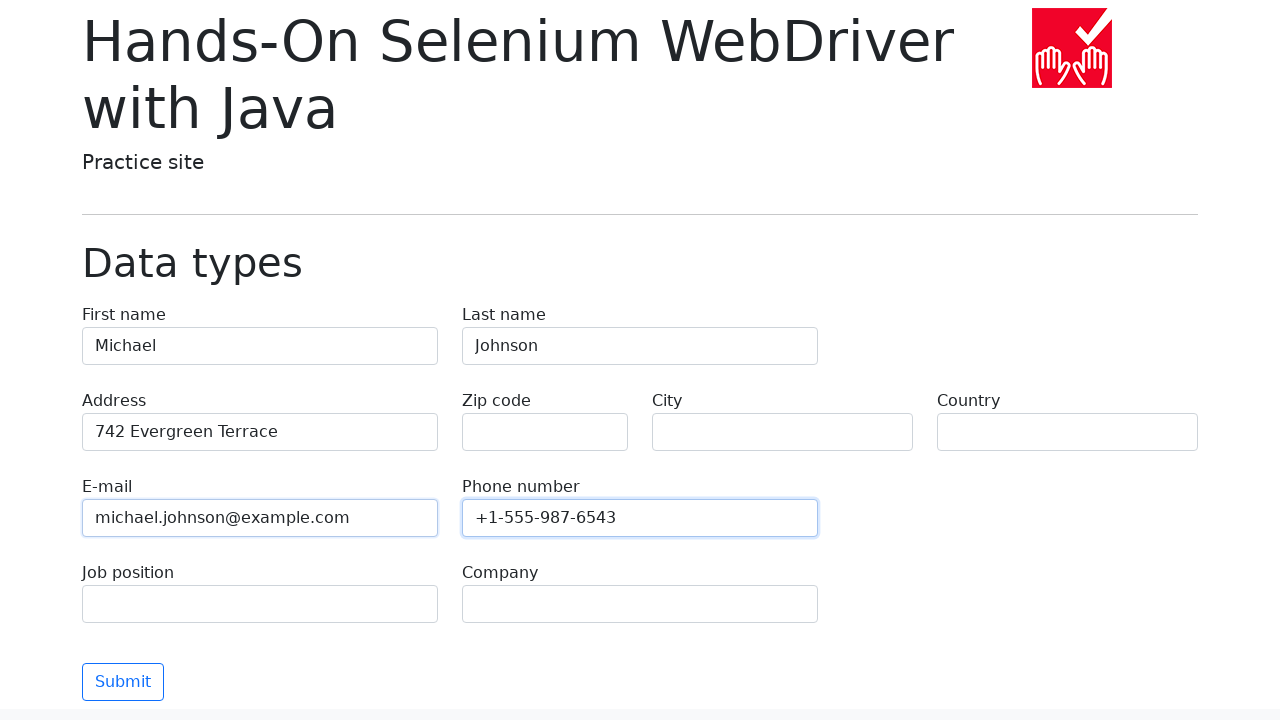

Cleared zip code field intentionally on input[name="zip-code"]
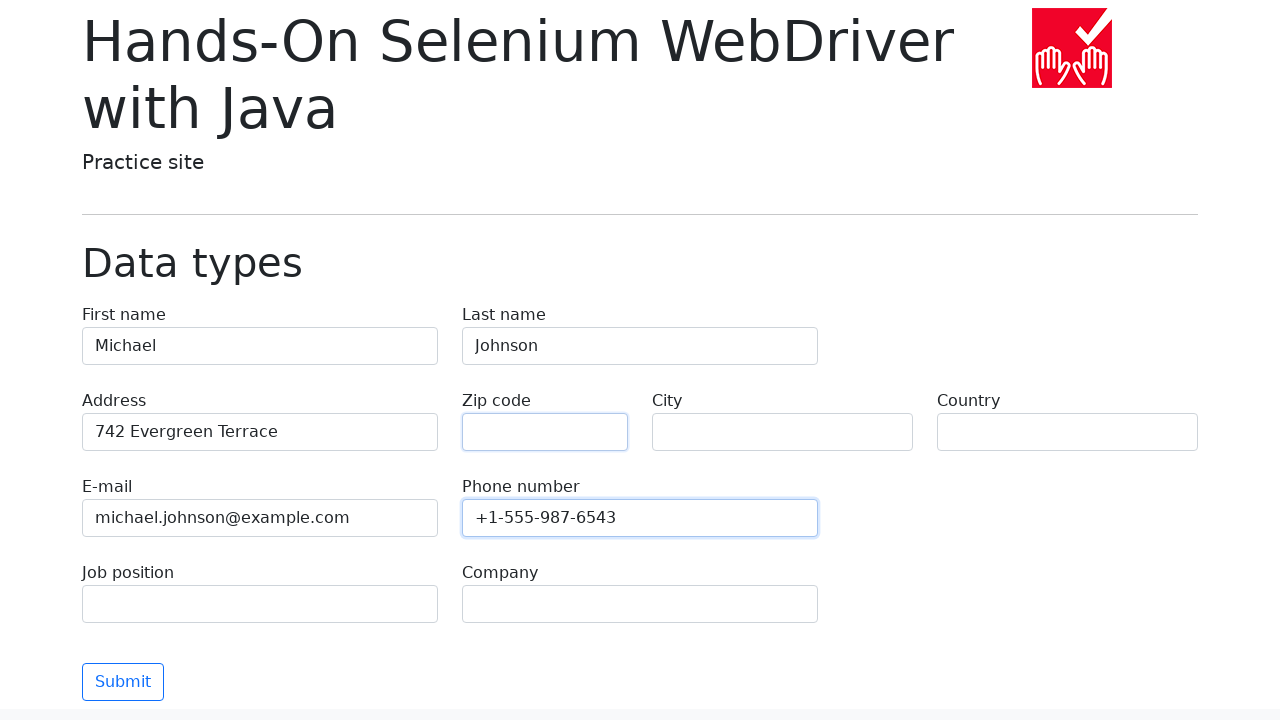

Filled city field with 'Portland' on input[name="city"]
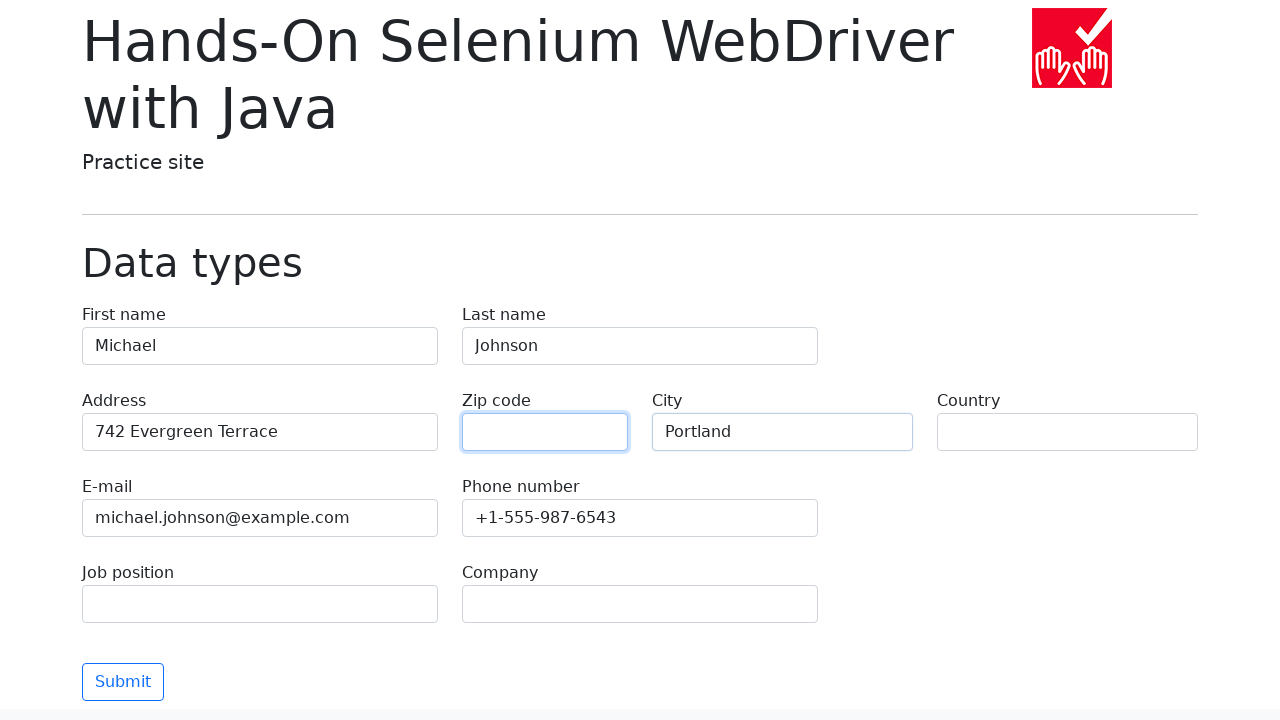

Filled country field with 'USA' on input[name="country"]
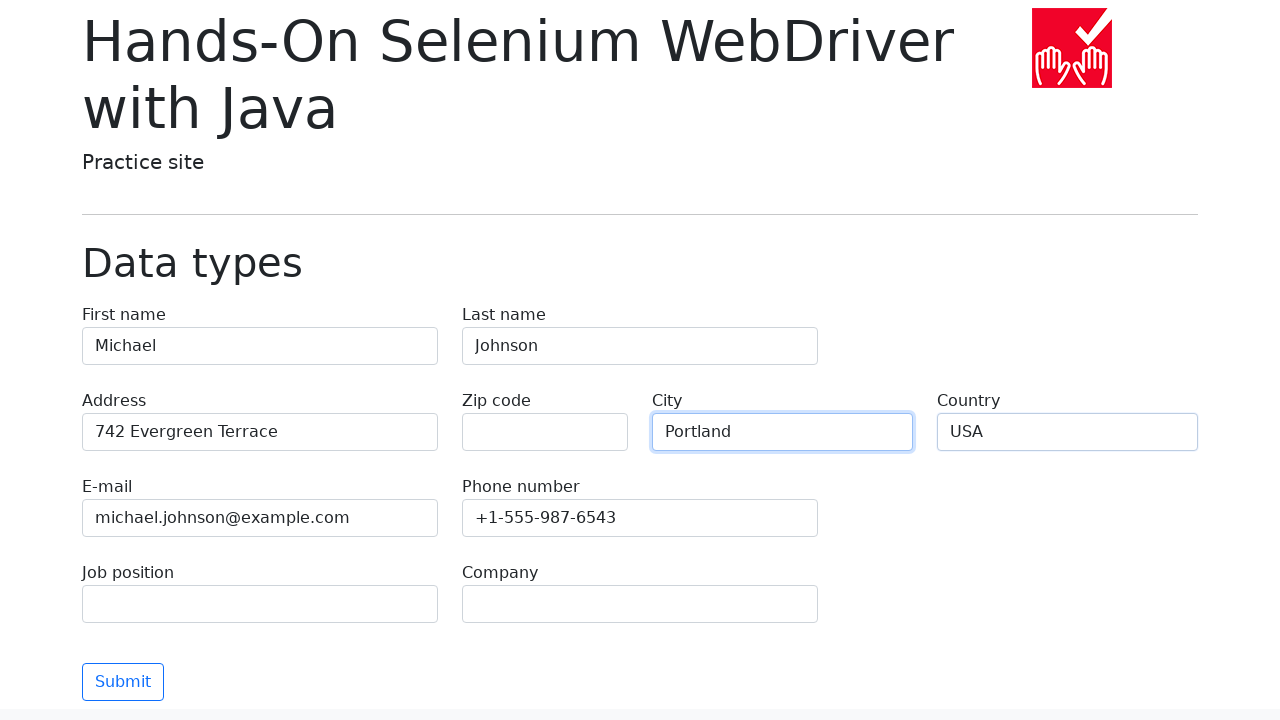

Filled job position field with 'Software Engineer' on input[name="job-position"]
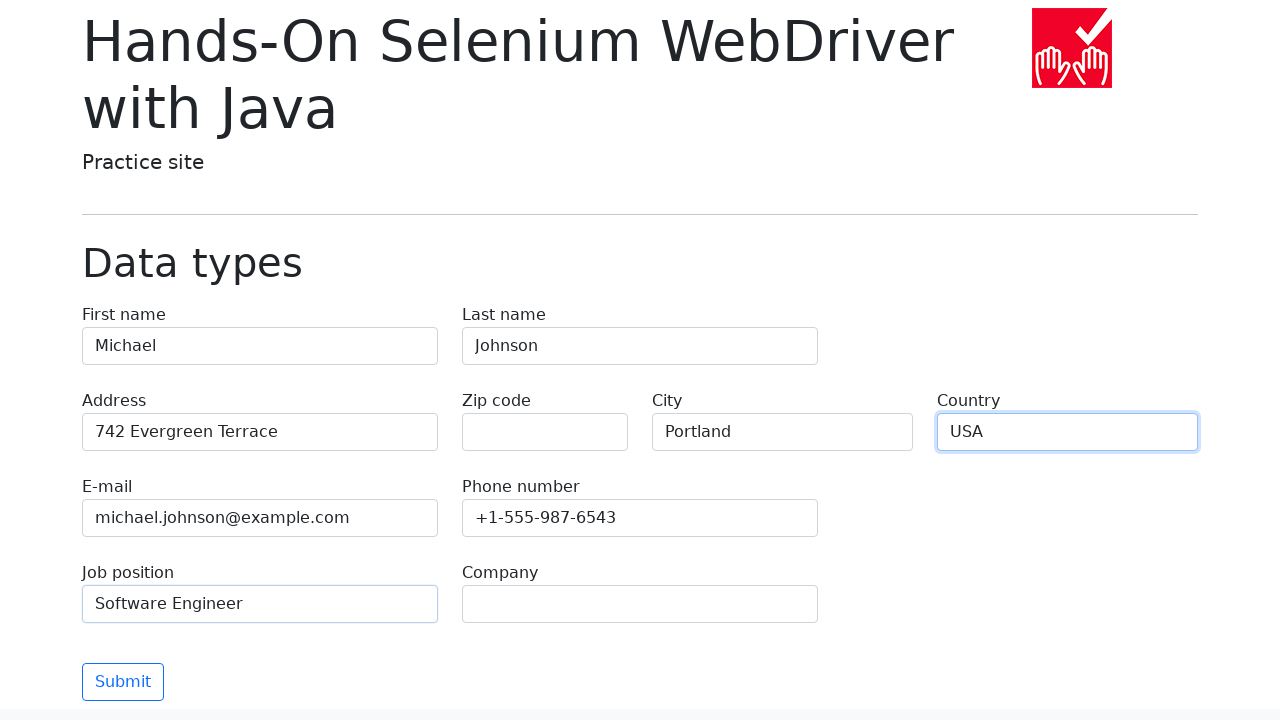

Filled company field with 'Tech Solutions Inc' on input[name="company"]
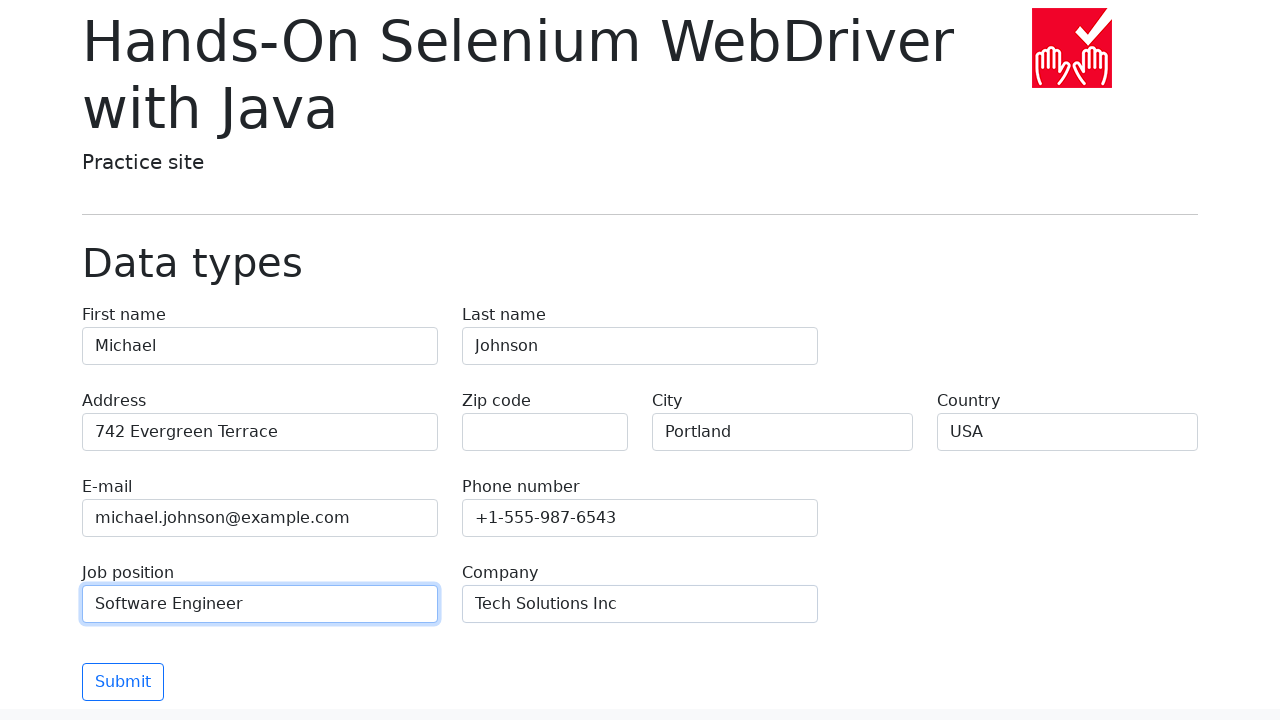

Clicked submit button to submit form at (123, 682) on [type="submit"]
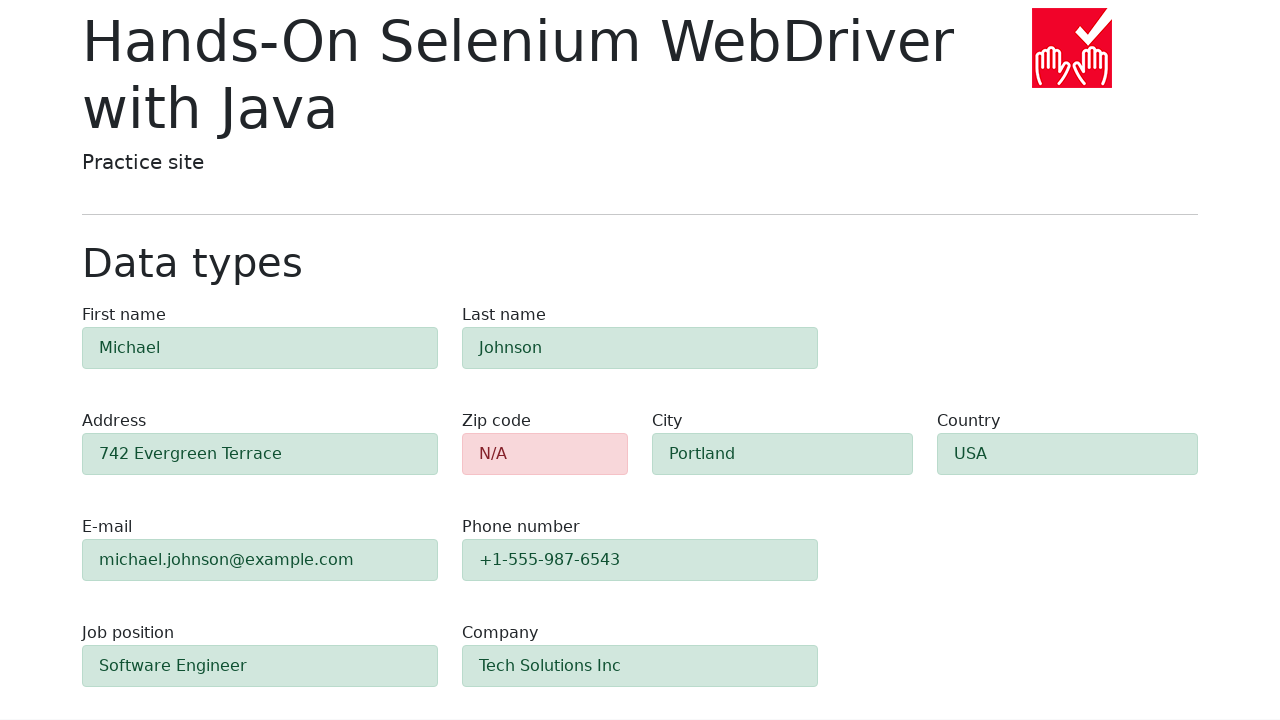

Form validation appeared and zip code element is visible
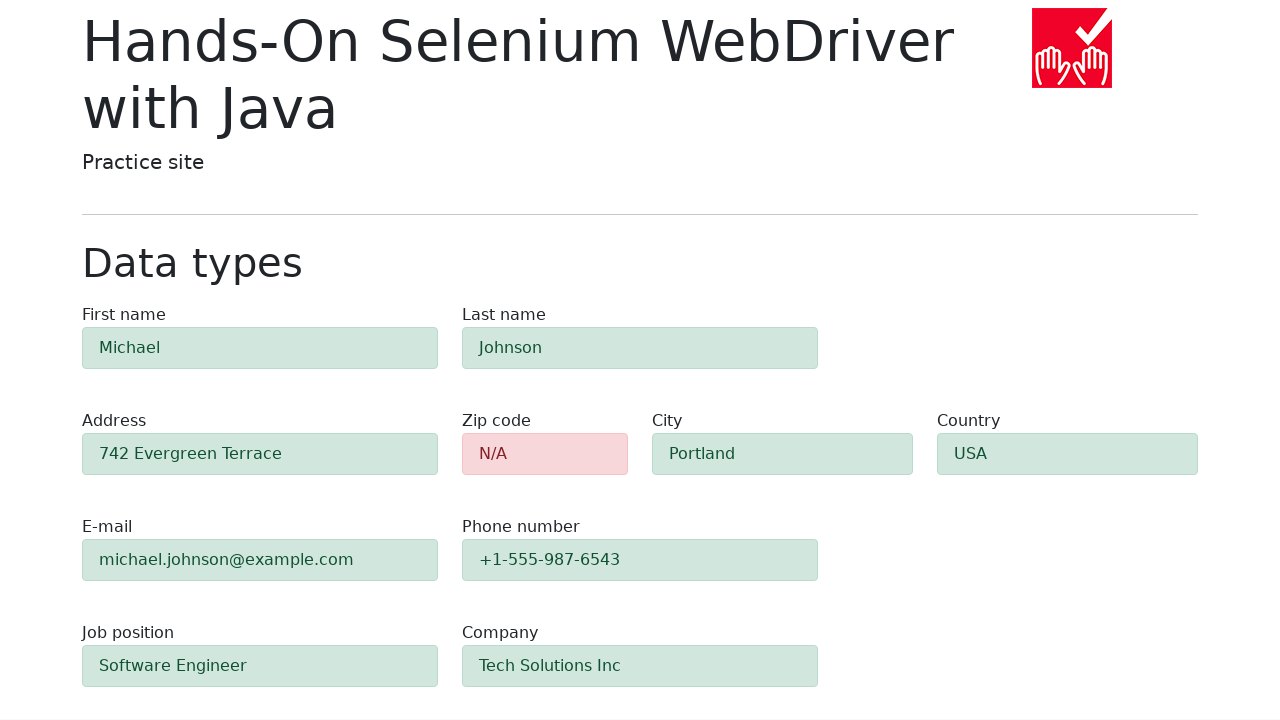

First name field visible with success styling
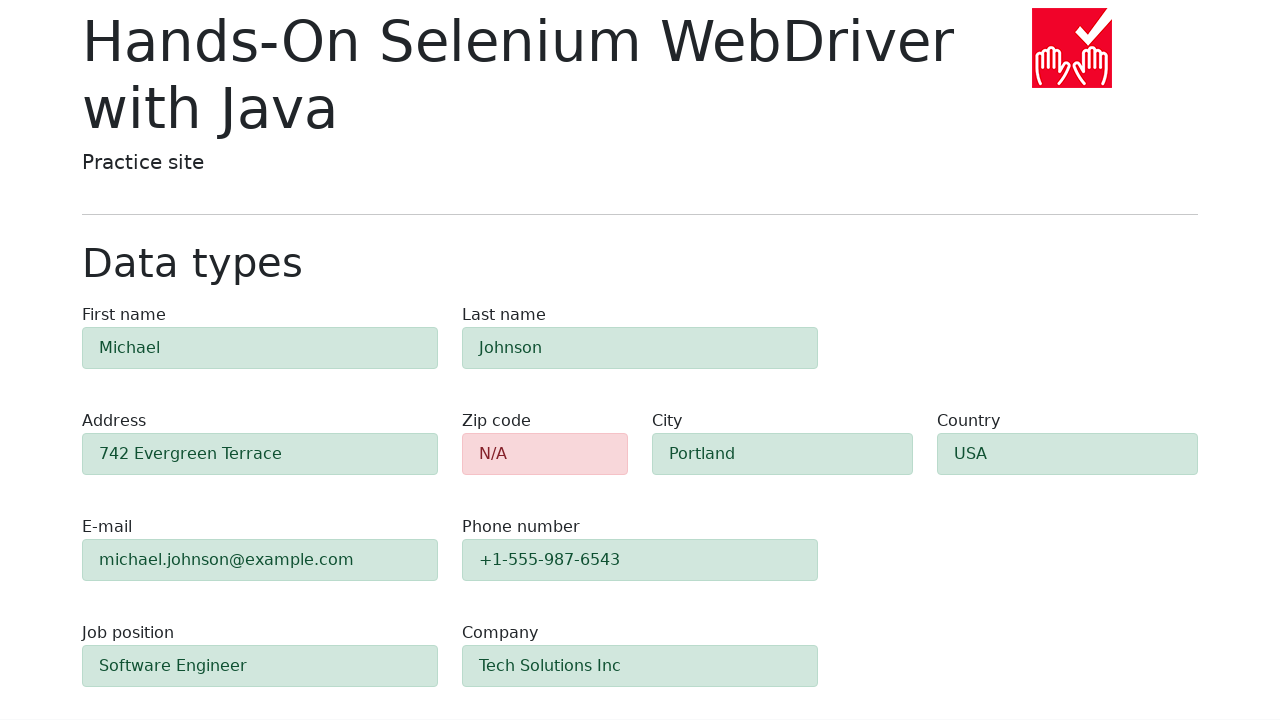

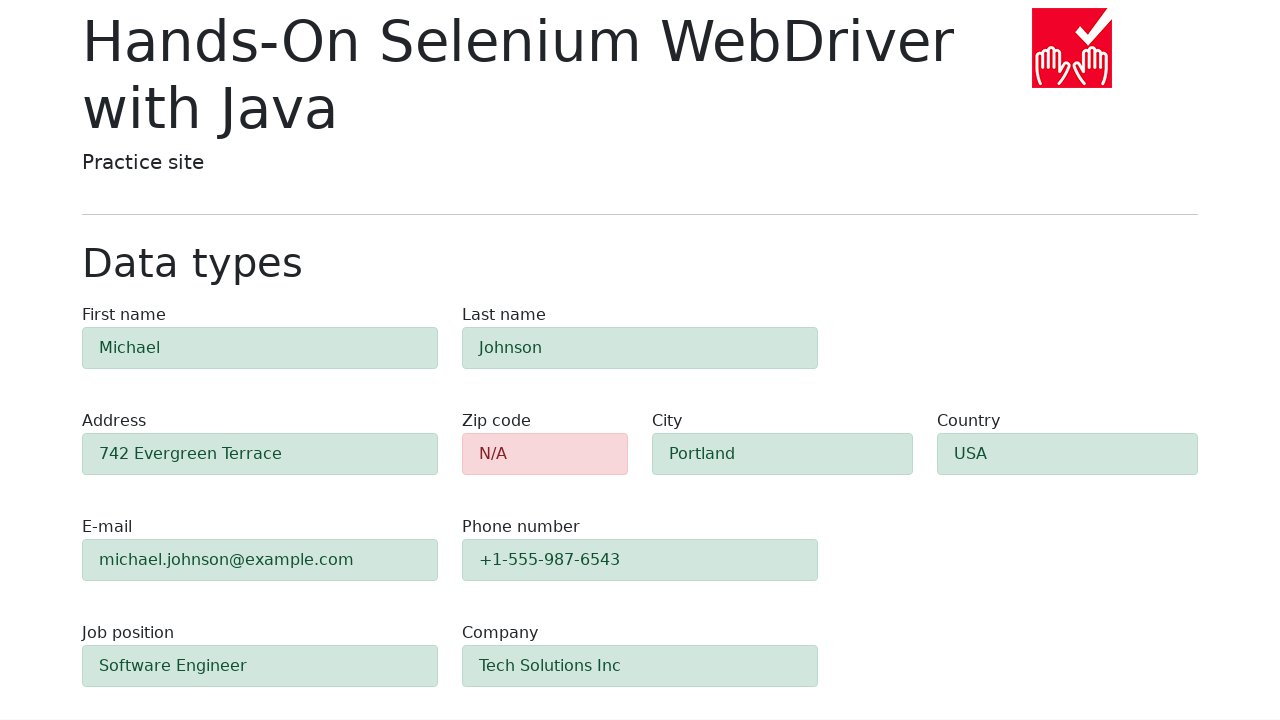